Tests that a read-only input field cannot be modified by attempting to type text into it and verifying the value remains unchanged

Starting URL: https://www.selenium.dev/selenium/web/web-form.html

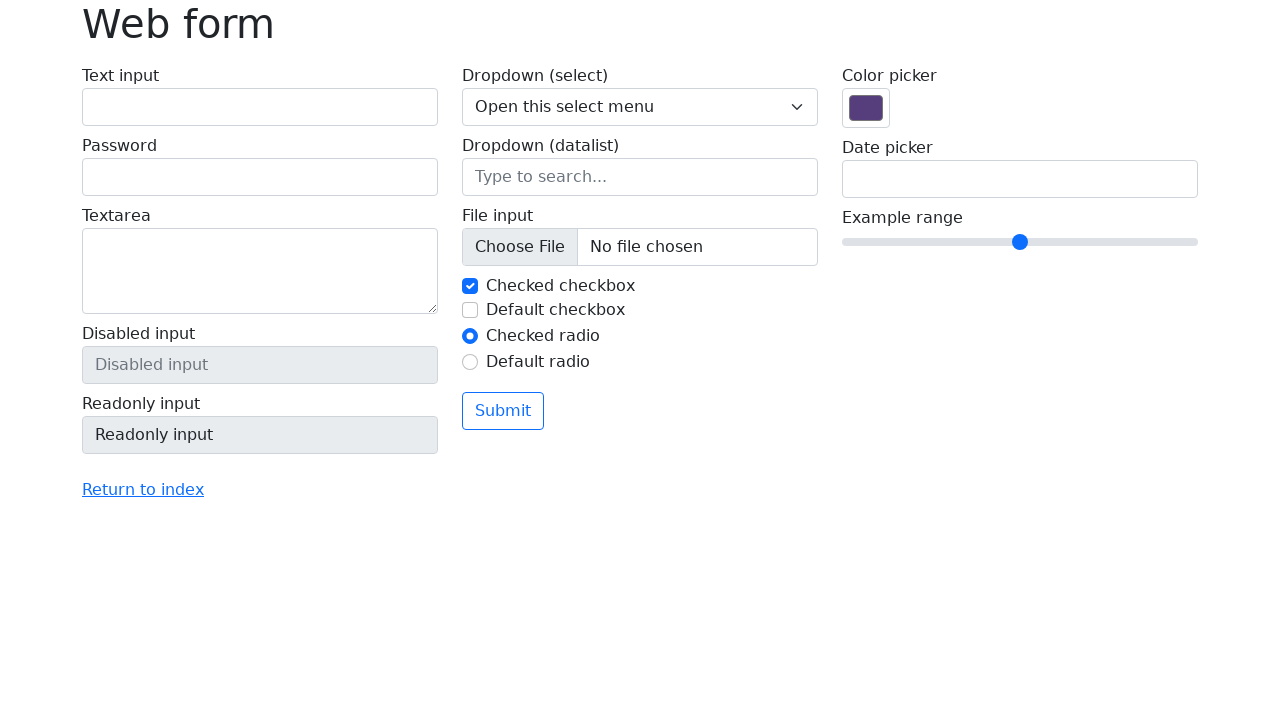

Navigated to Selenium web form test page
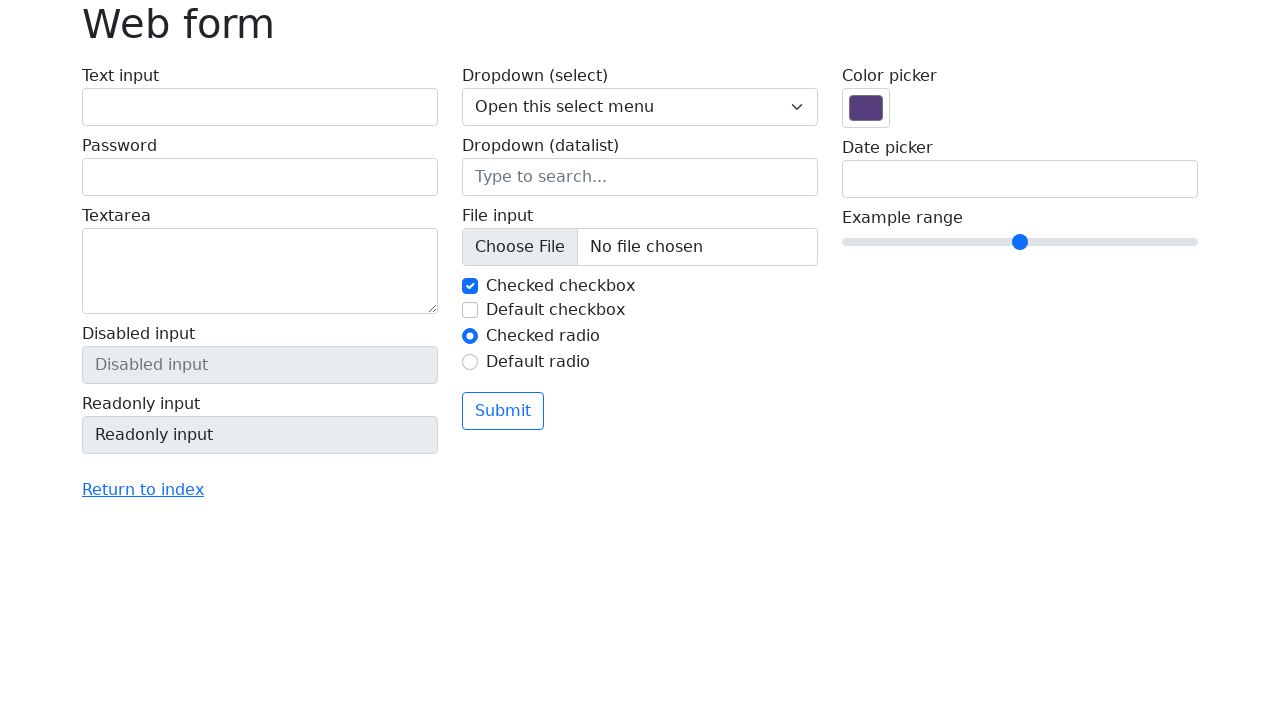

Located the read-only input field
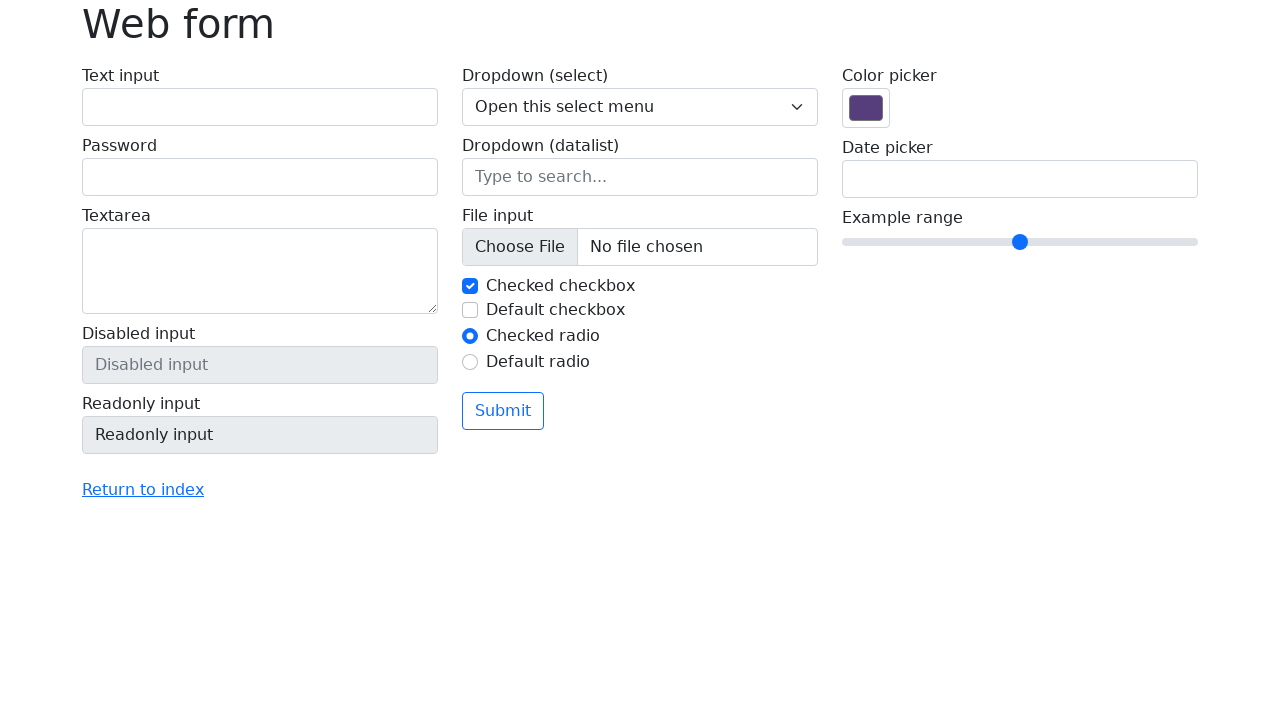

Retrieved initial read-only input value: 'Readonly input'
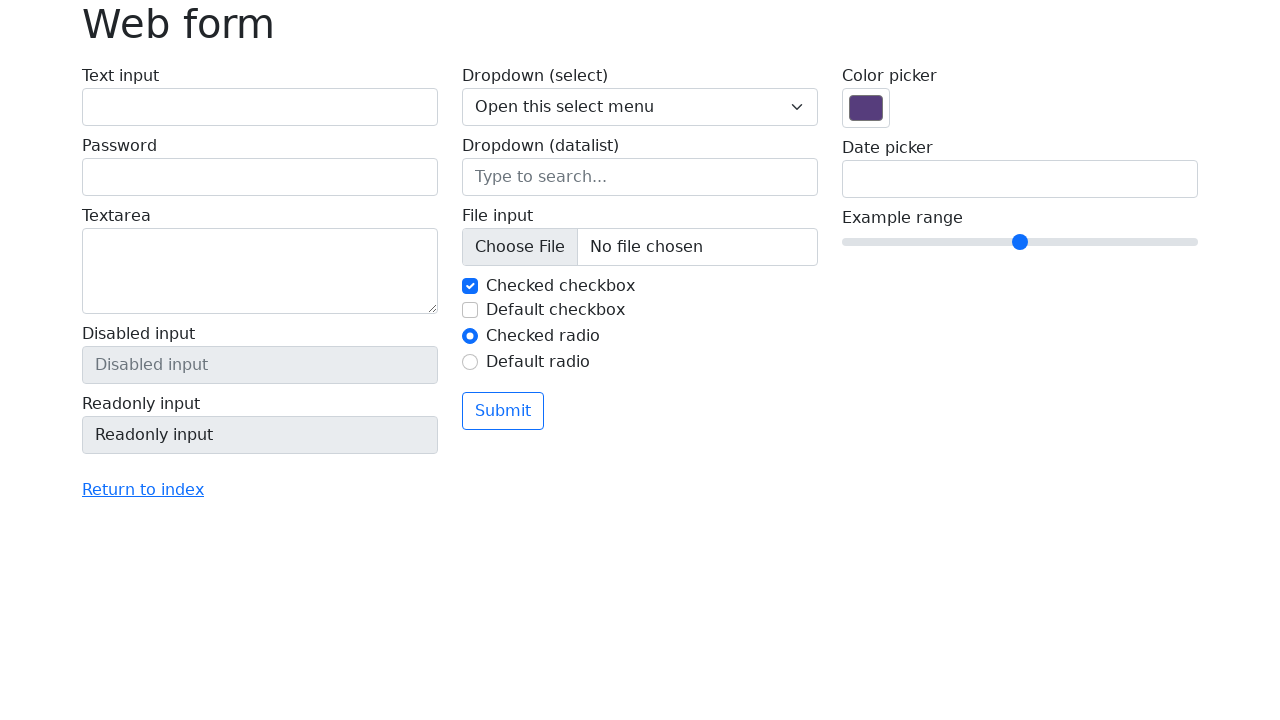

Clicked on the read-only input field at (260, 435) on input[name='my-readonly']
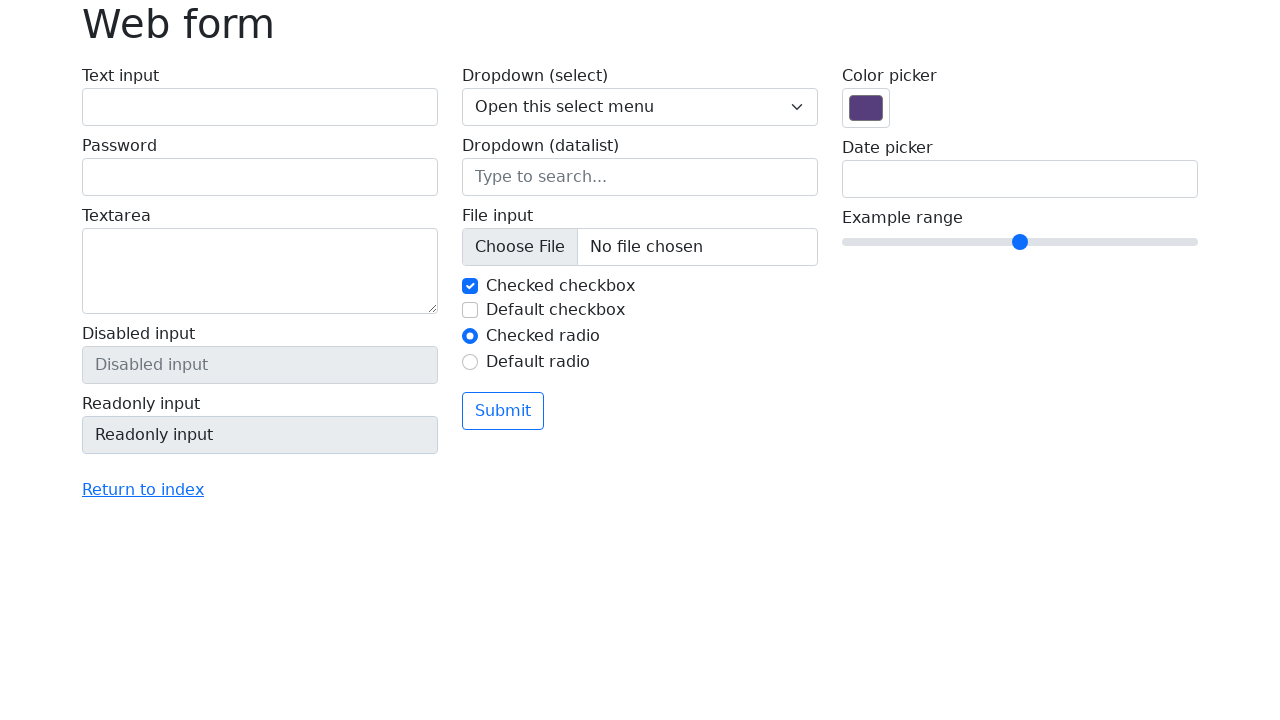

Attempted to type 'Hello World!' into the read-only input field on input[name='my-readonly']
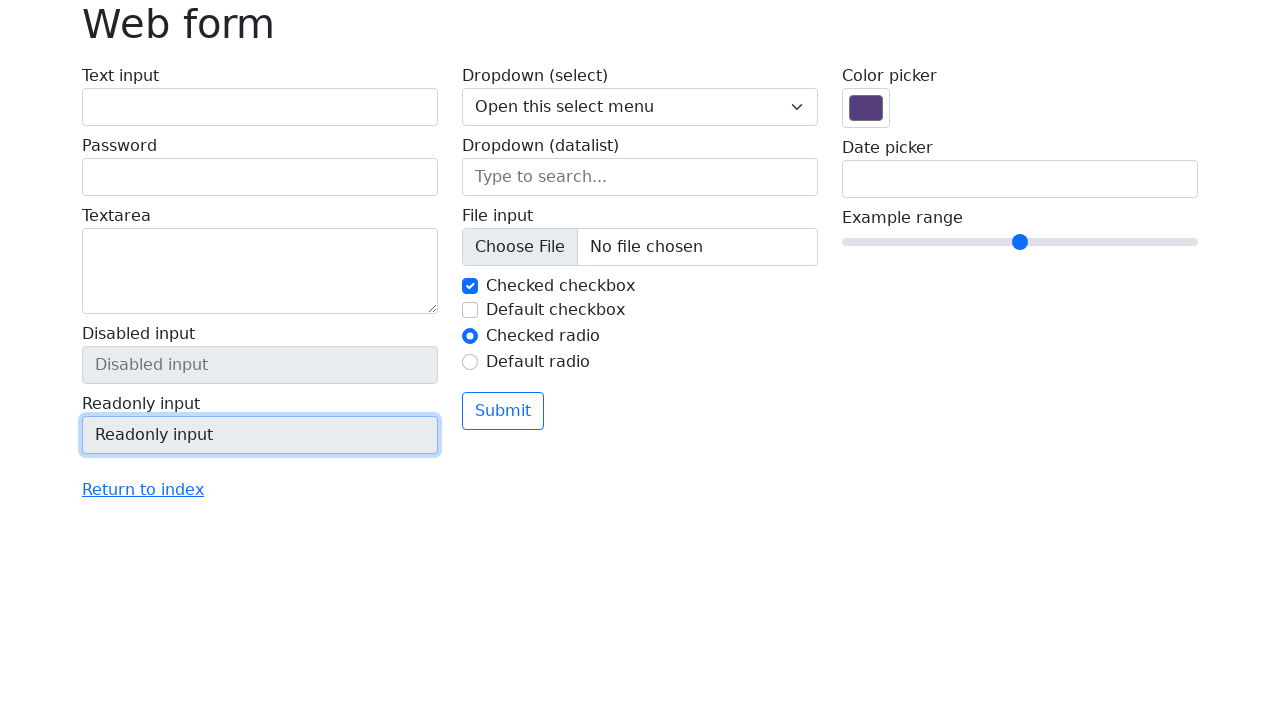

Retrieved final read-only input value: 'Readonly input'
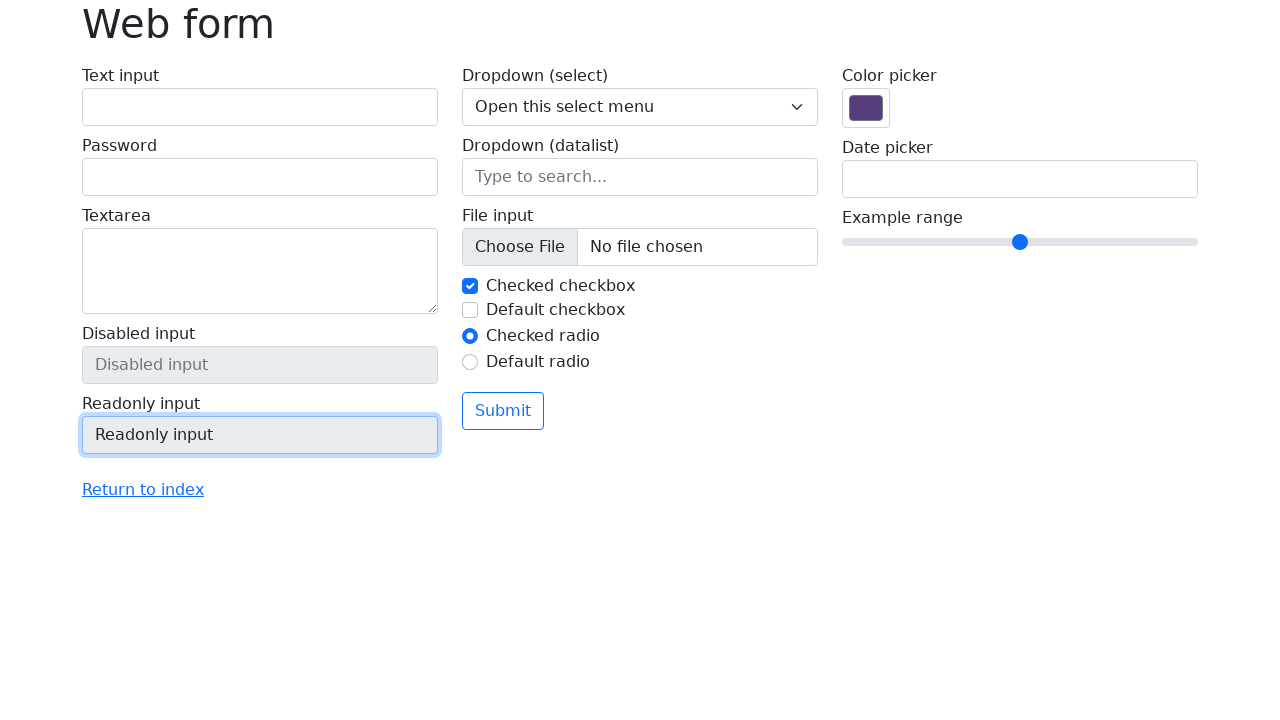

Verified that read-only input value remained unchanged after type attempt
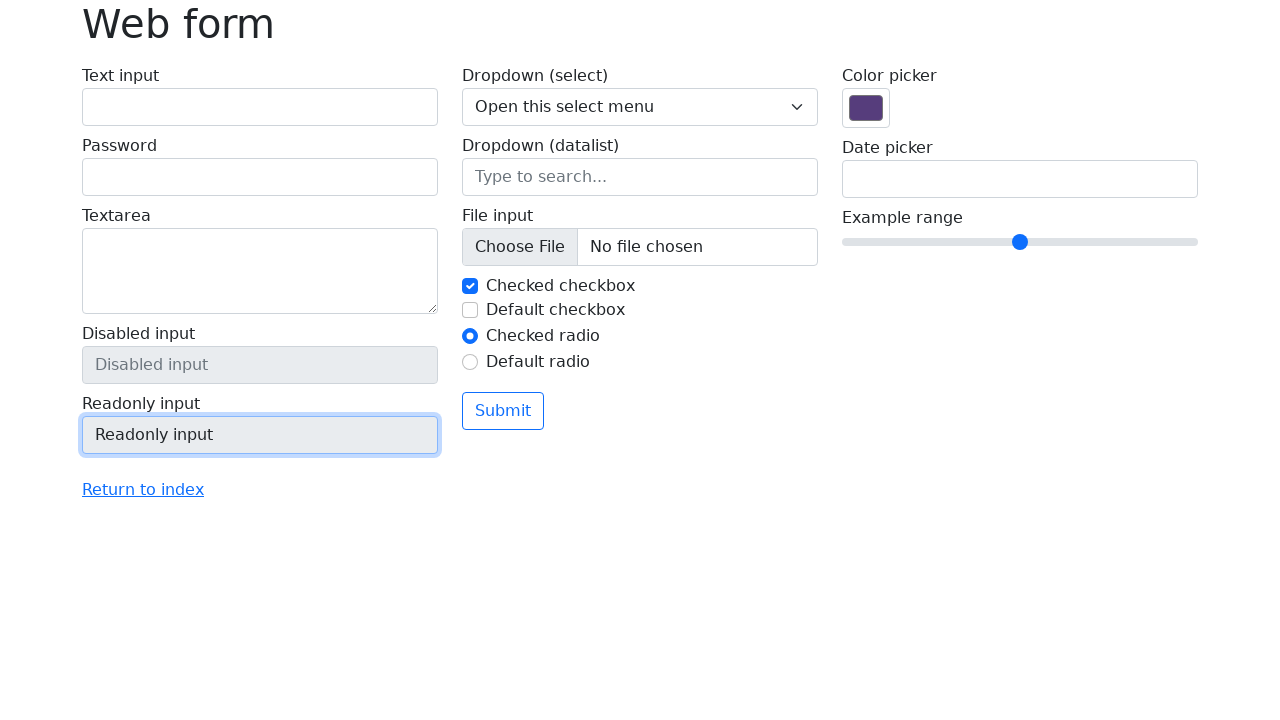

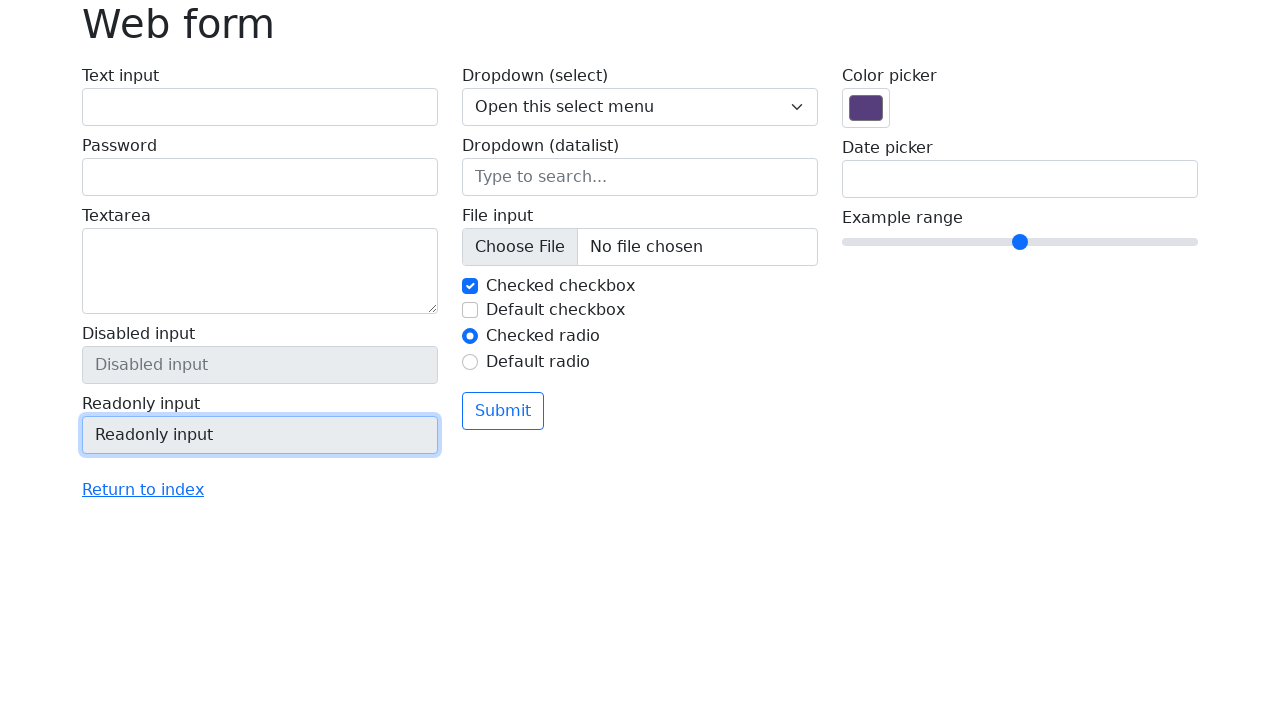